Tests the Contact Us form by navigating to customer care page, filling out contact details, and submitting the form

Starting URL: https://parabank.parasoft.com/

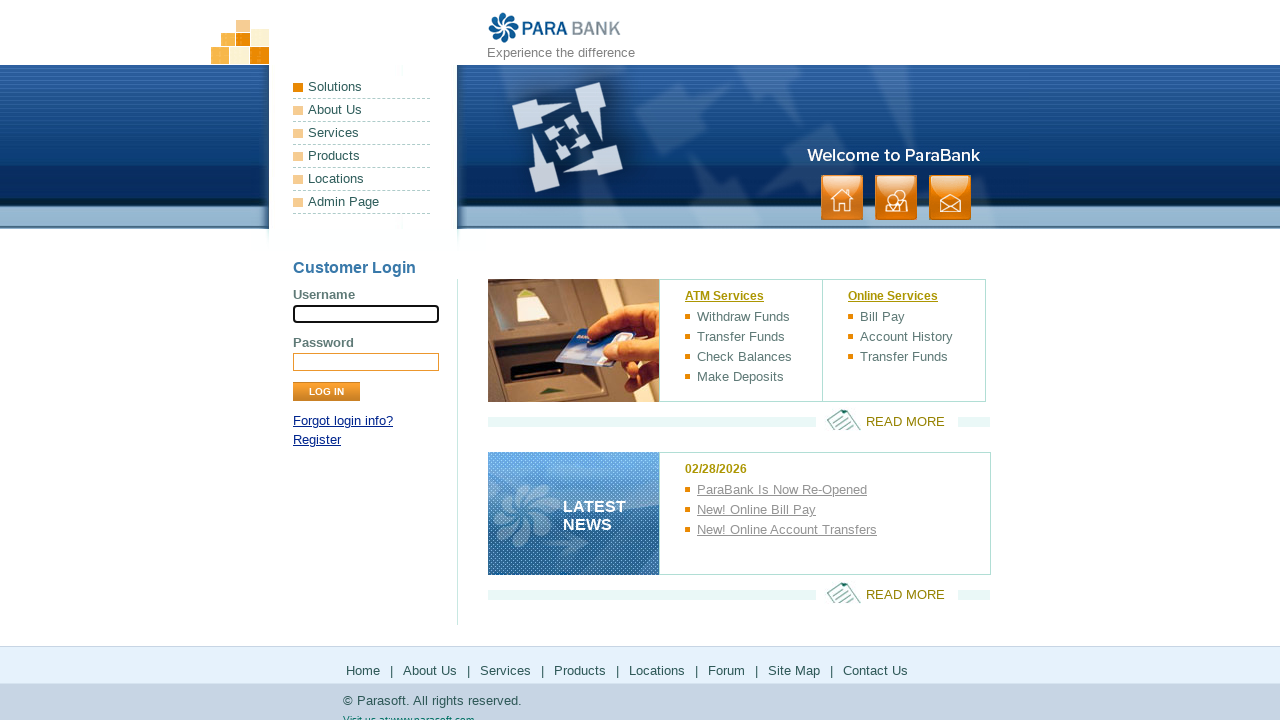

Clicked on Contact Us link at (950, 198) on a:has-text('contact')
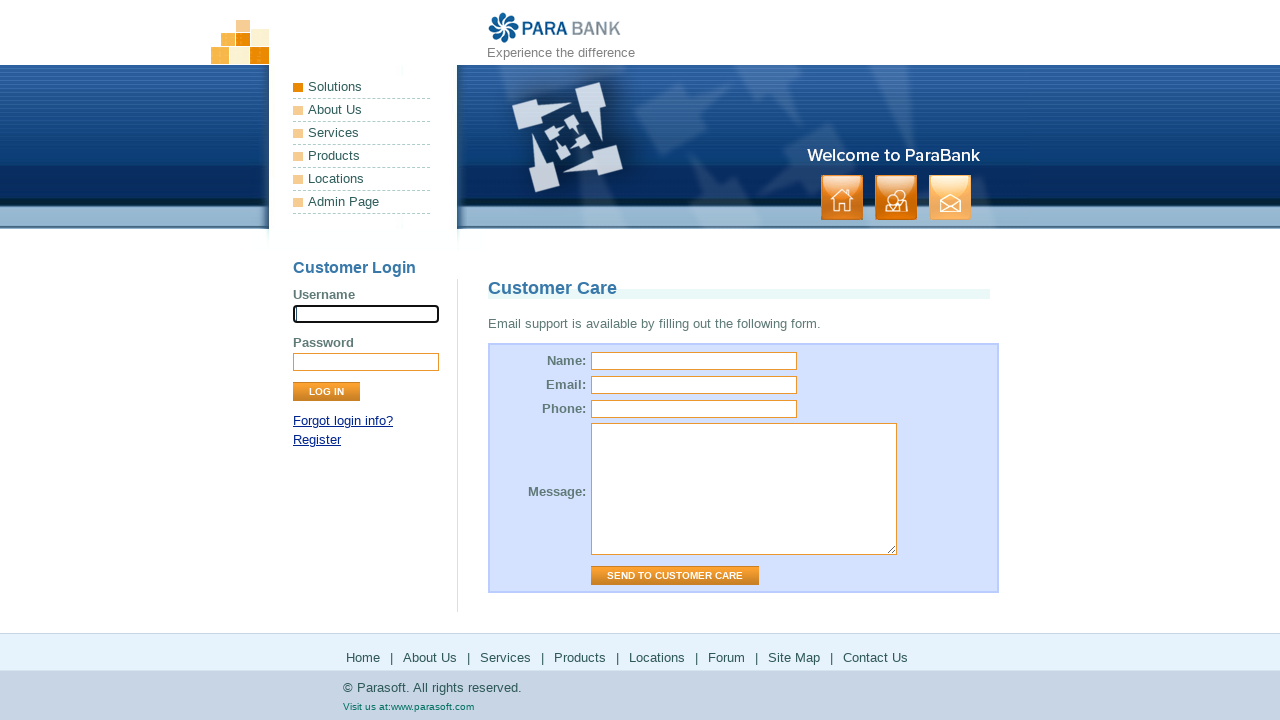

Customer Care page loaded
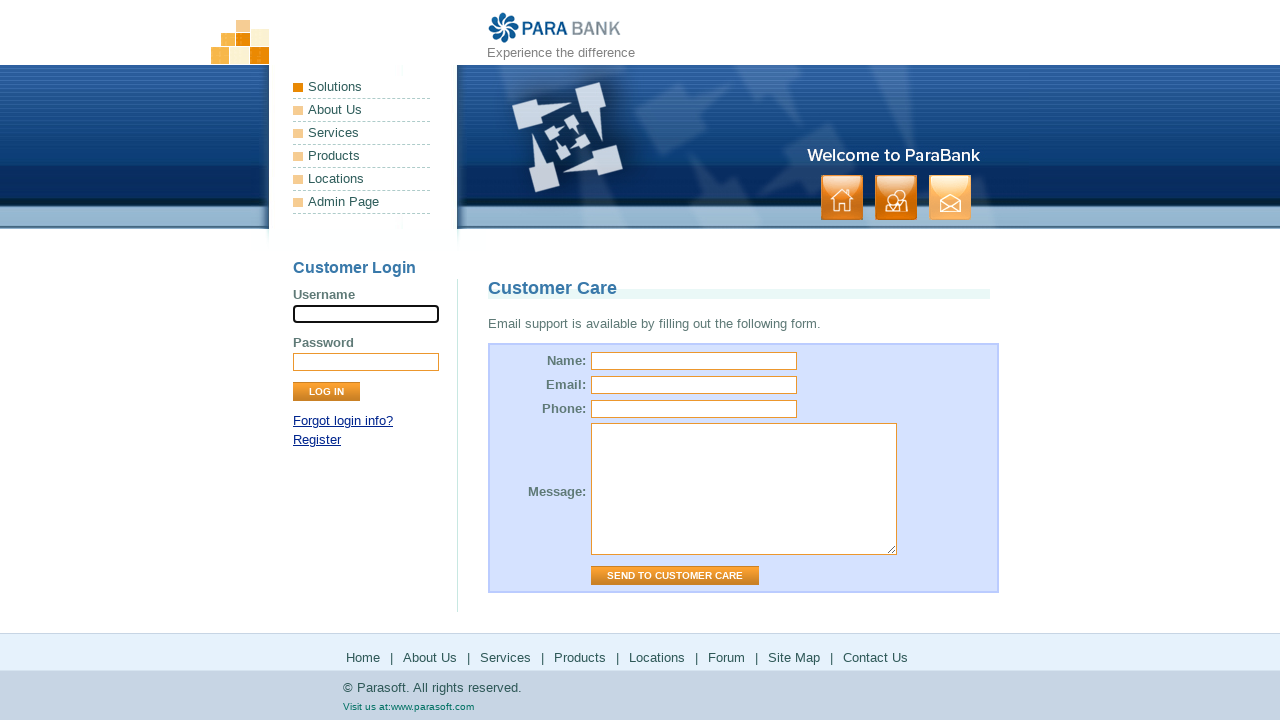

Filled name field with 'TestUser1' on input[name='name']
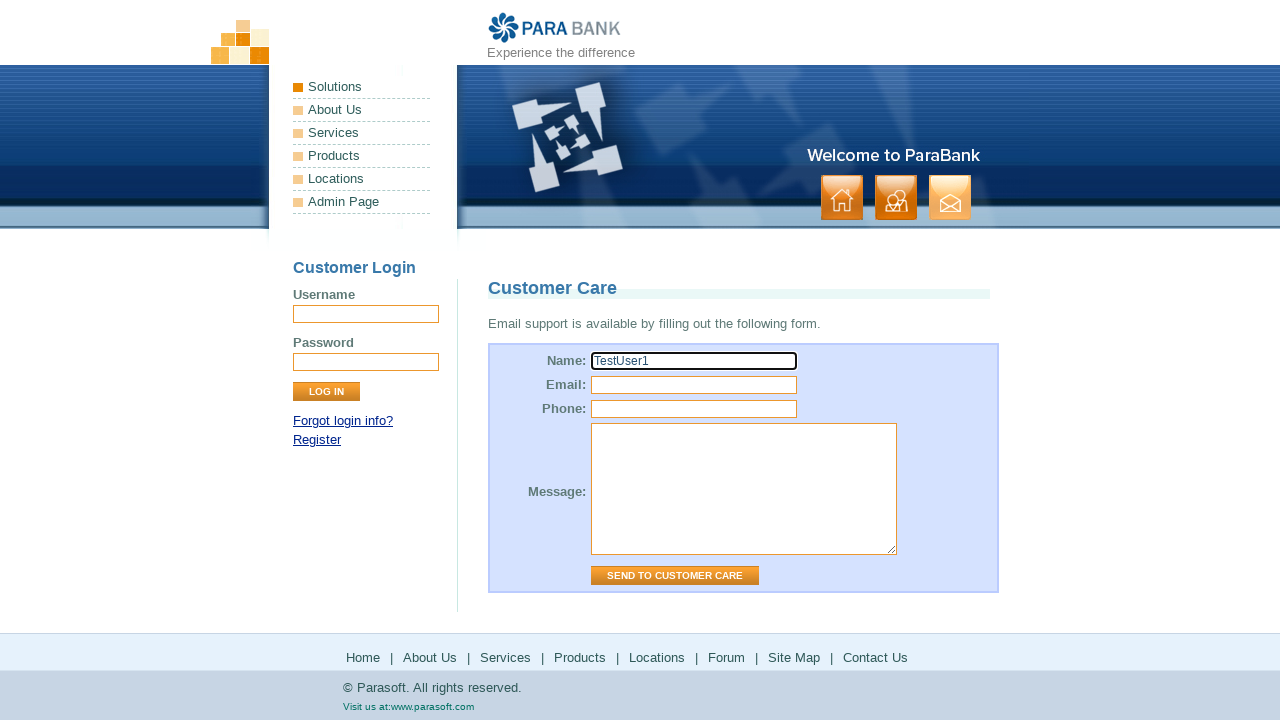

Filled email field with 'example@example.com' on input[name='email']
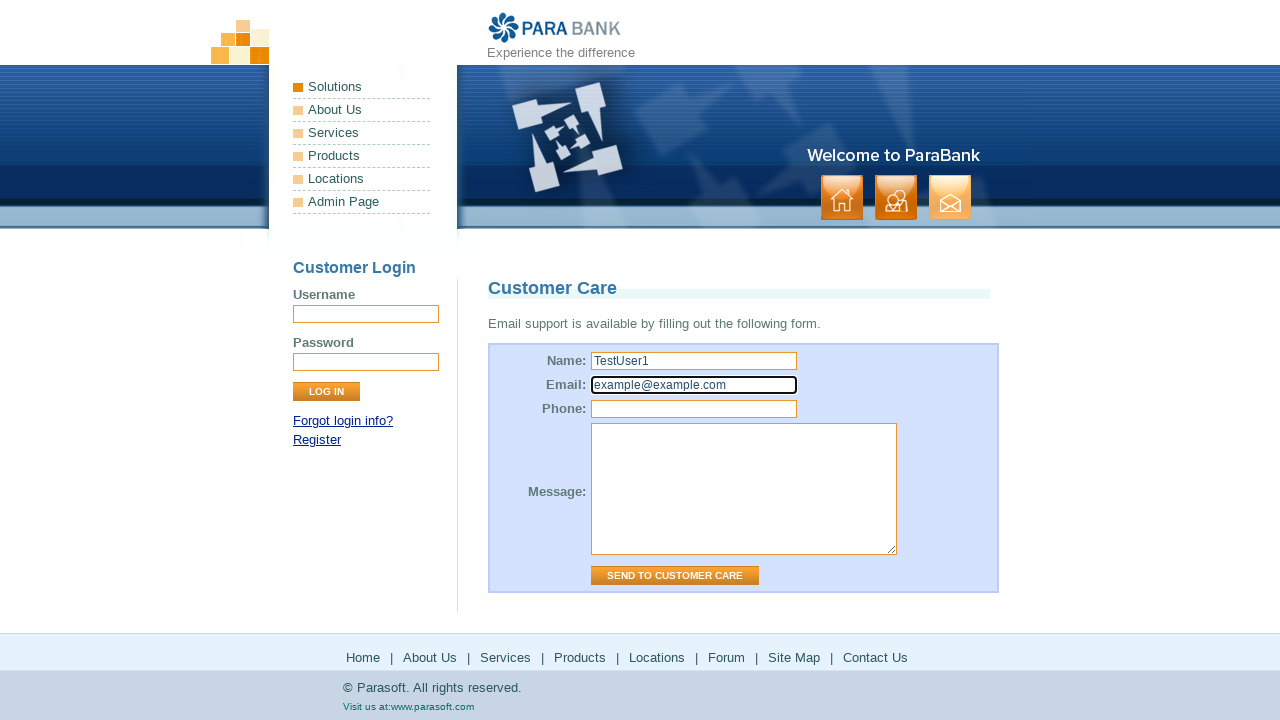

Filled phone field with '111111111' on input[name='phone']
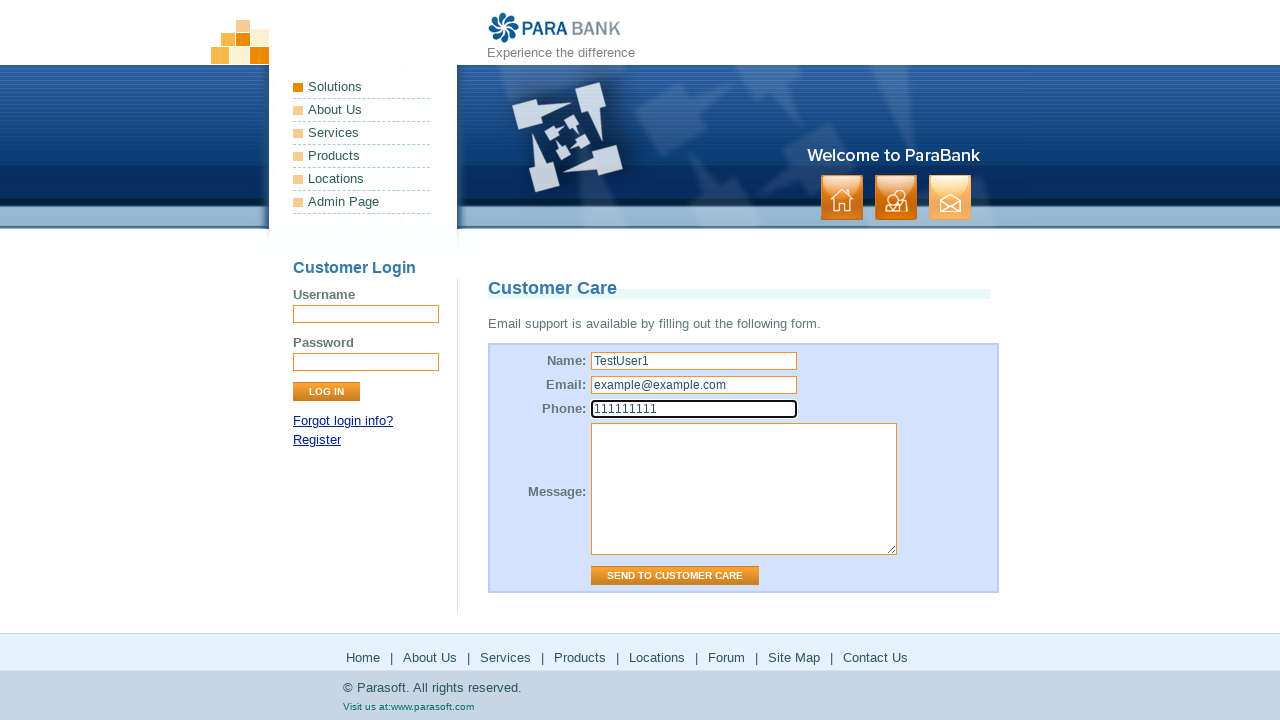

Filled message field with 'Text' on textarea[name='message']
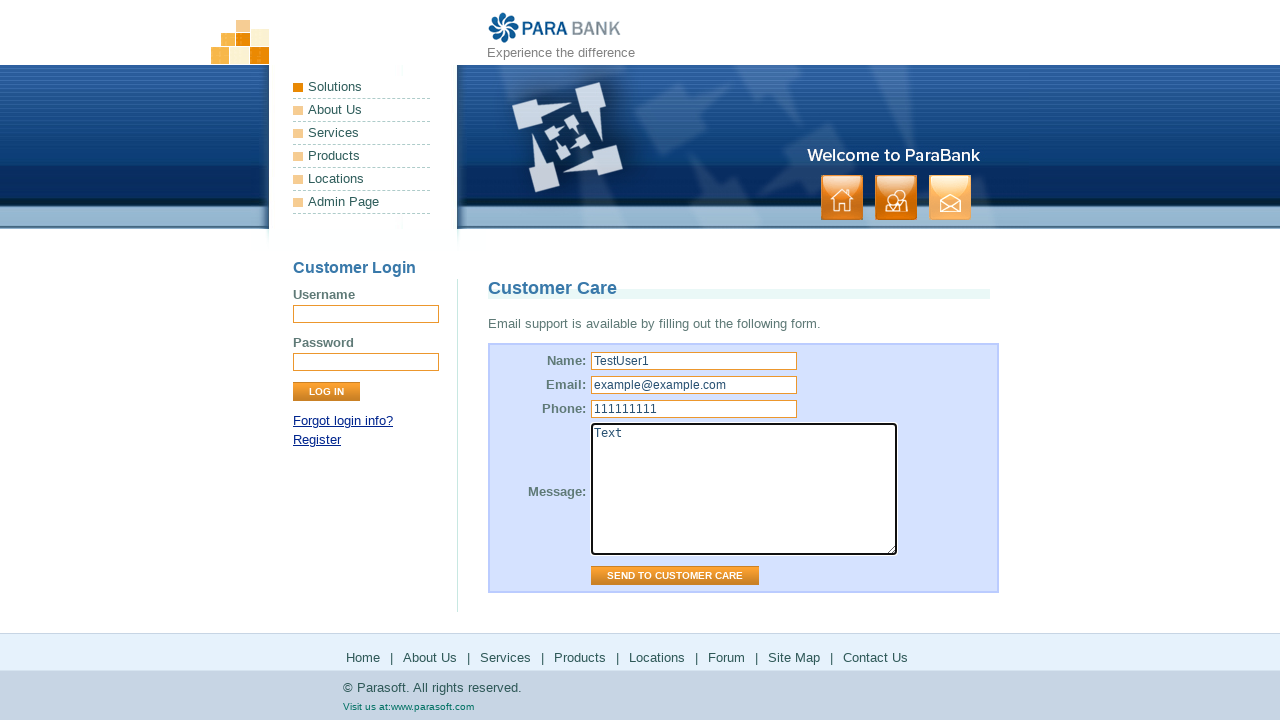

Clicked submit button on contact form at (675, 576) on #contactForm input.button
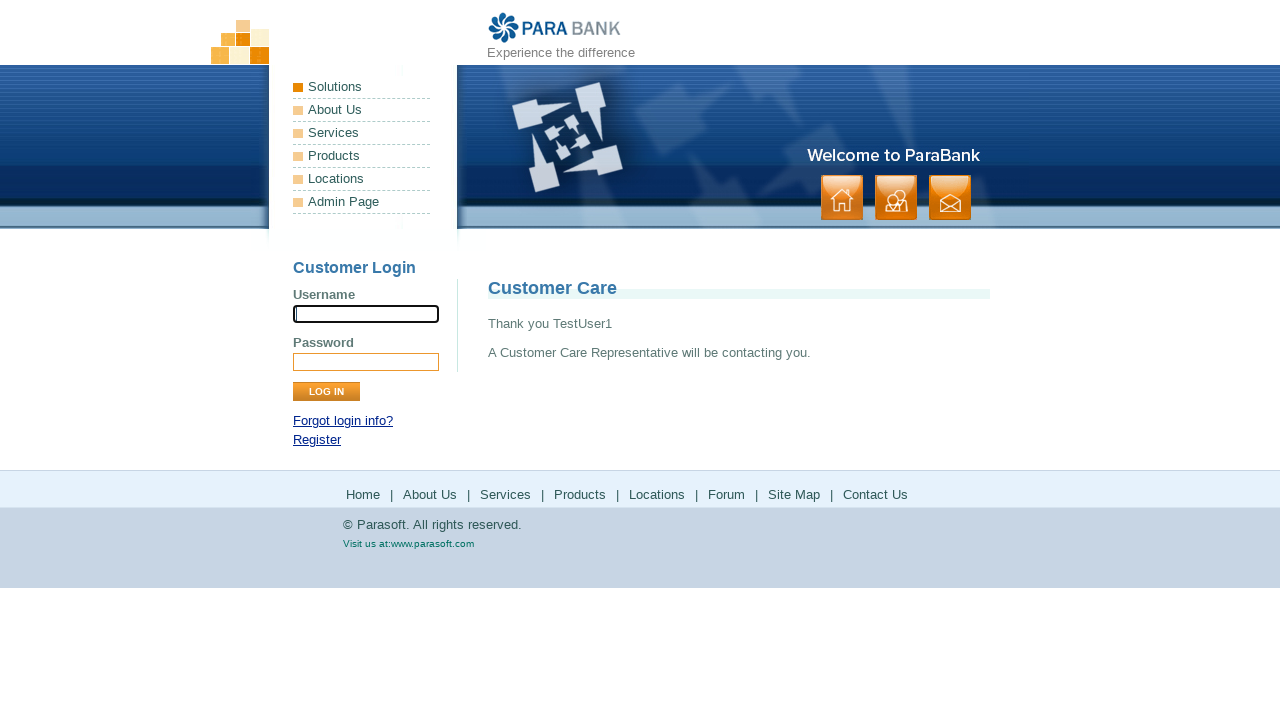

Contact form submission confirmation message appeared
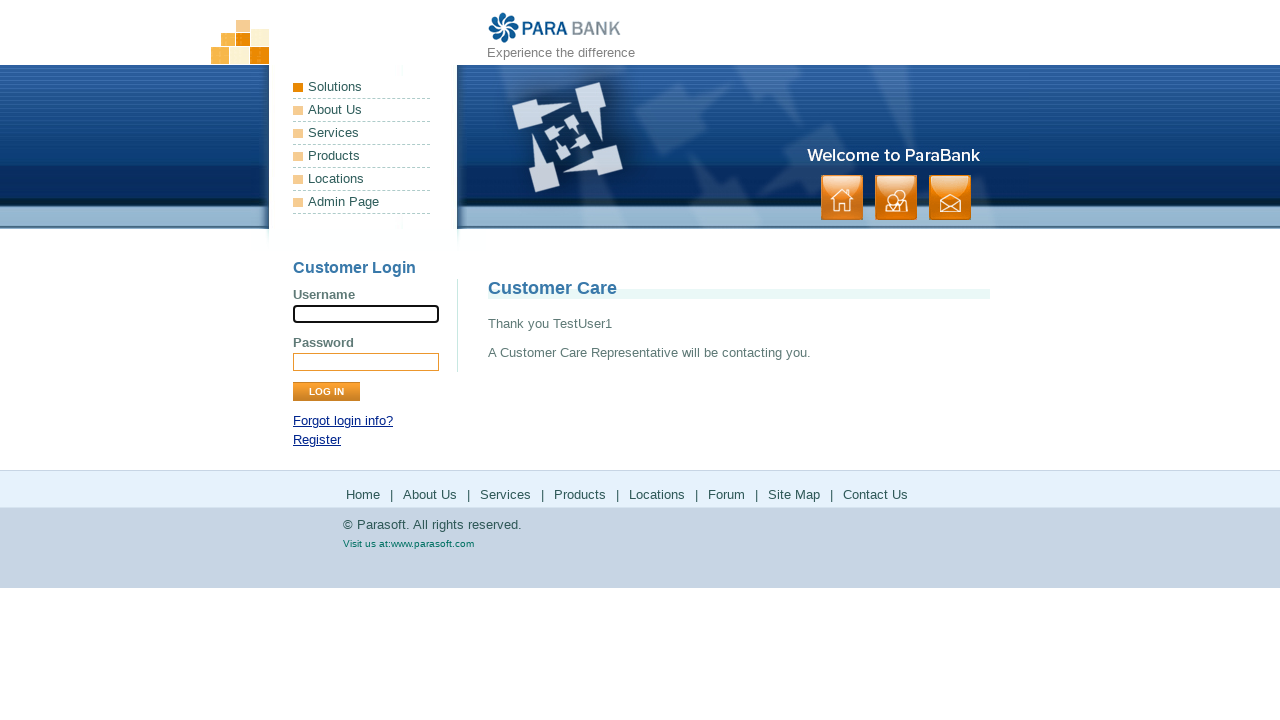

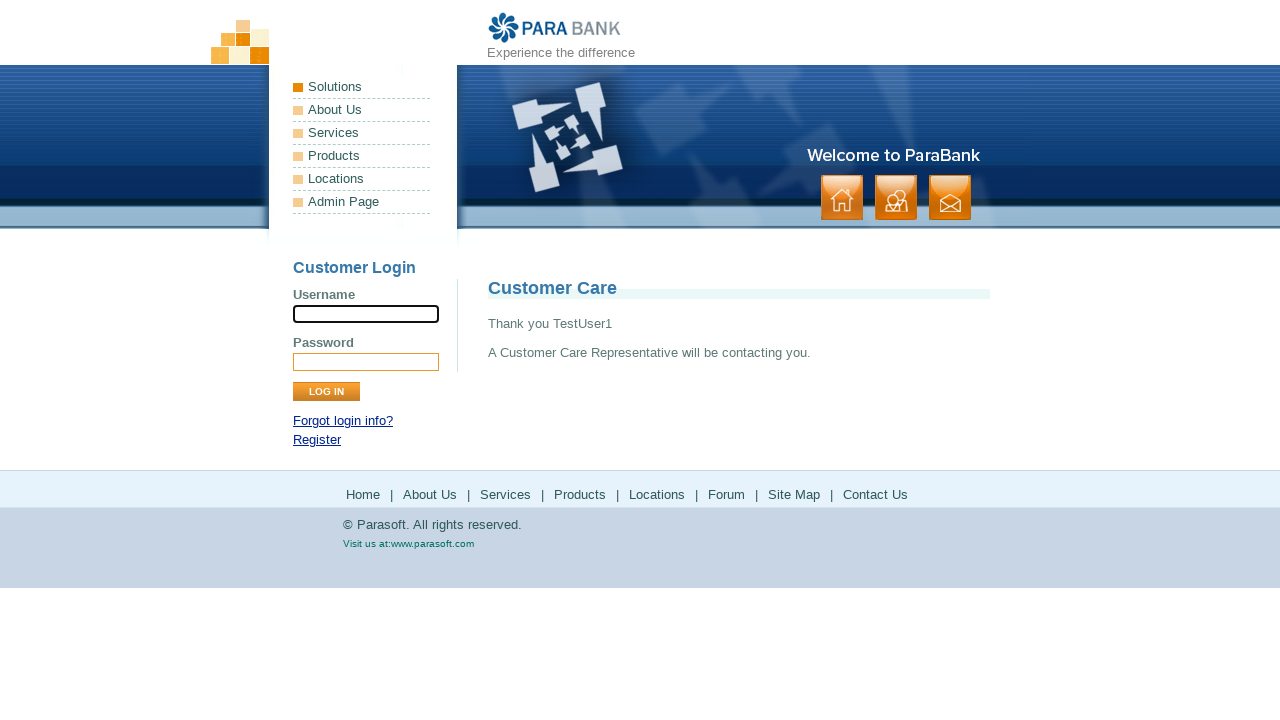